Tests implicit waiting by navigating to a loading images page and waiting for a landscape image element to appear

Starting URL: https://bonigarcia.dev/selenium-webdriver-java/loading-images.html

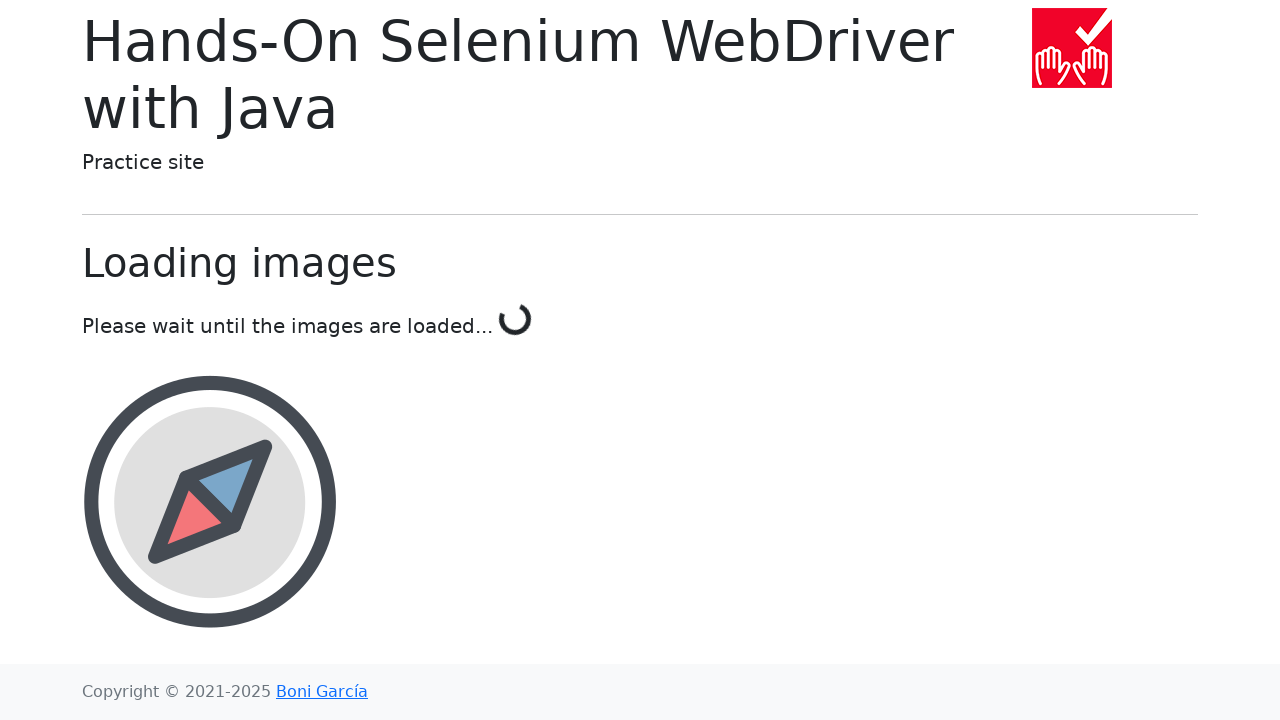

Navigated to loading images page
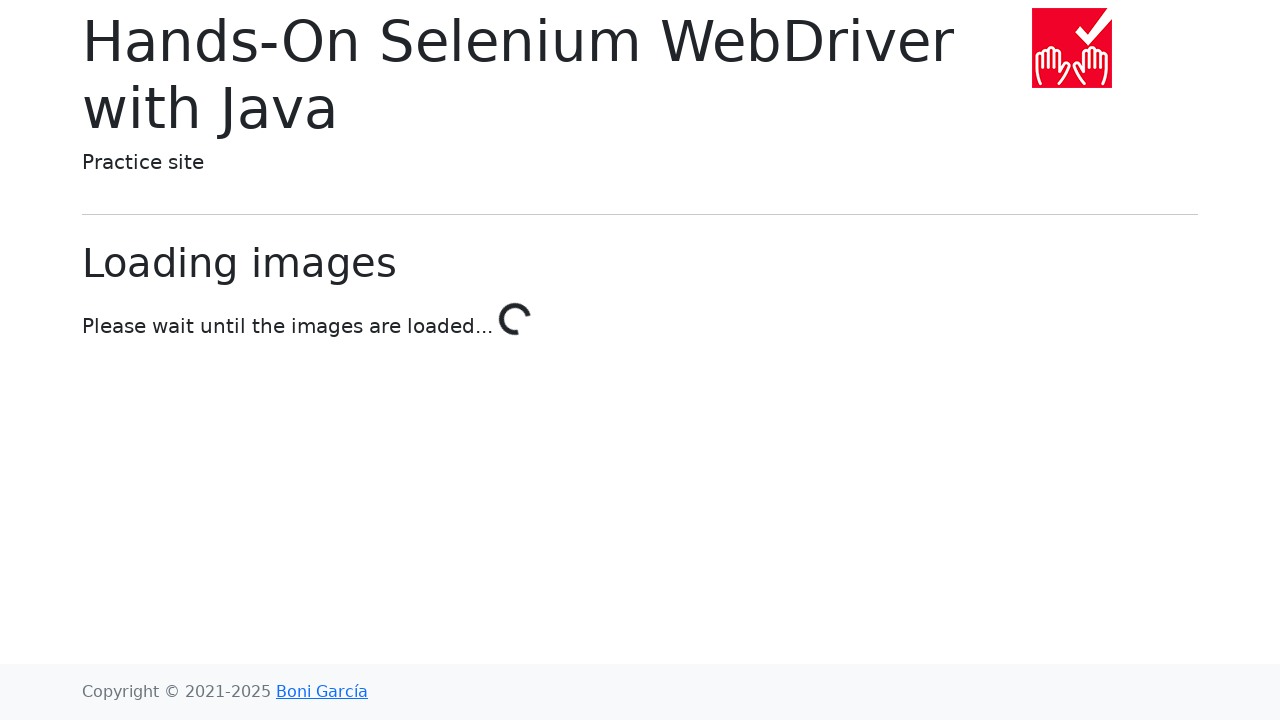

Landscape image element appeared in DOM
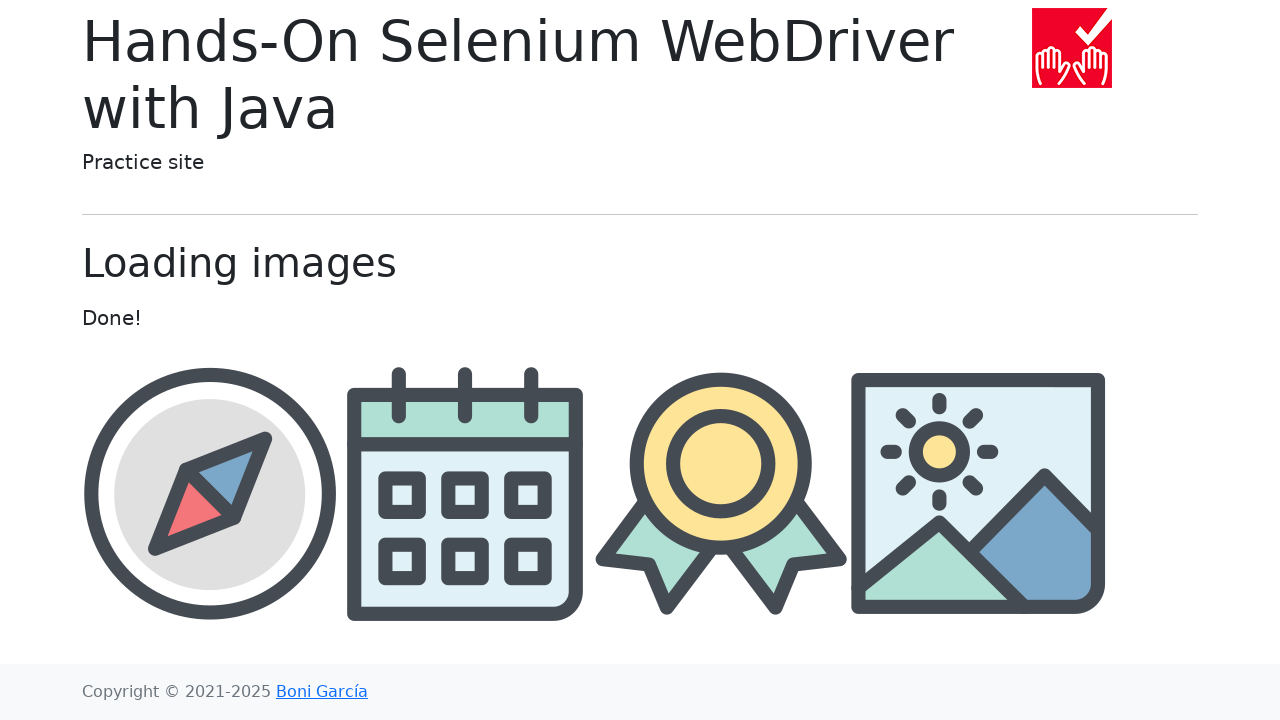

Retrieved src attribute from landscape image
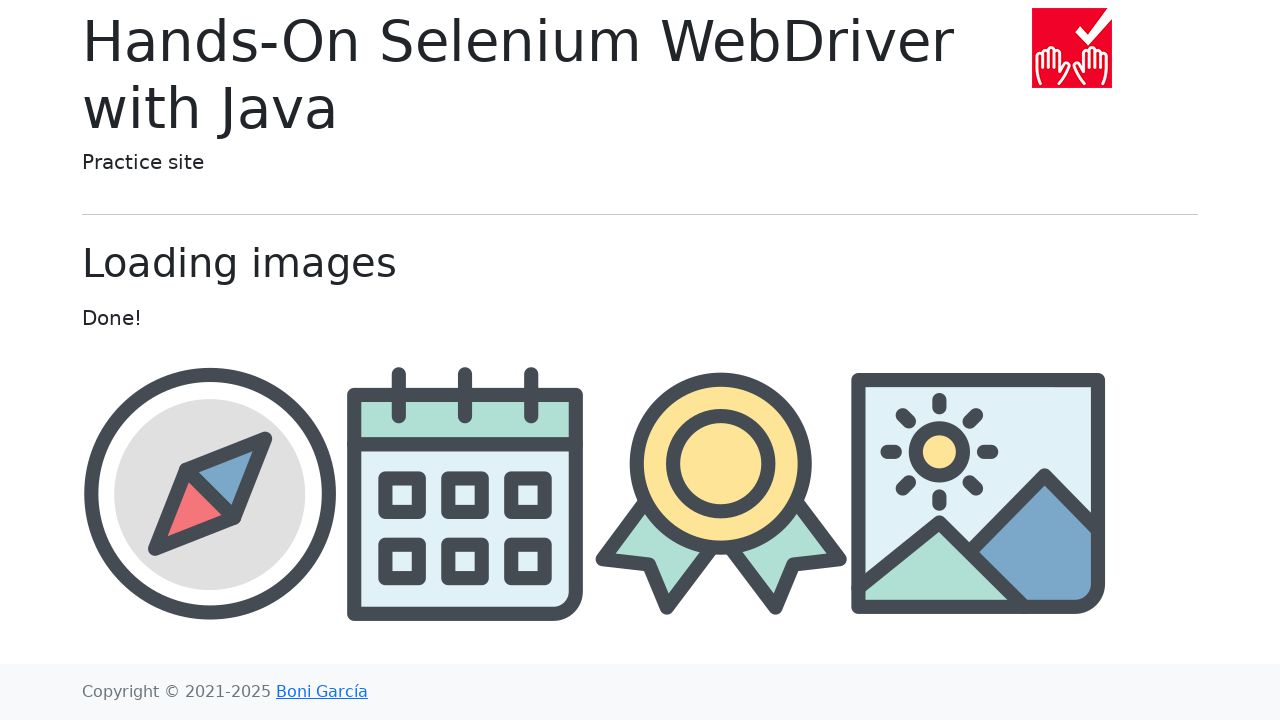

Verified that image src contains 'landscape'
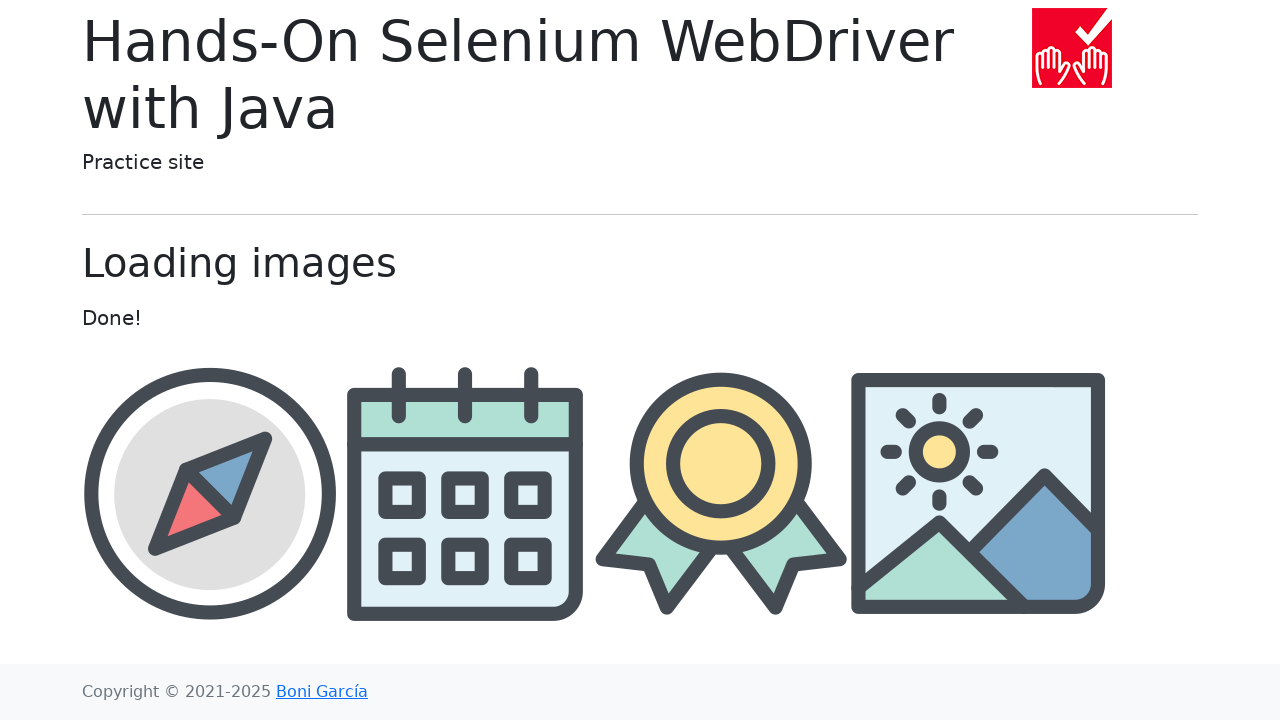

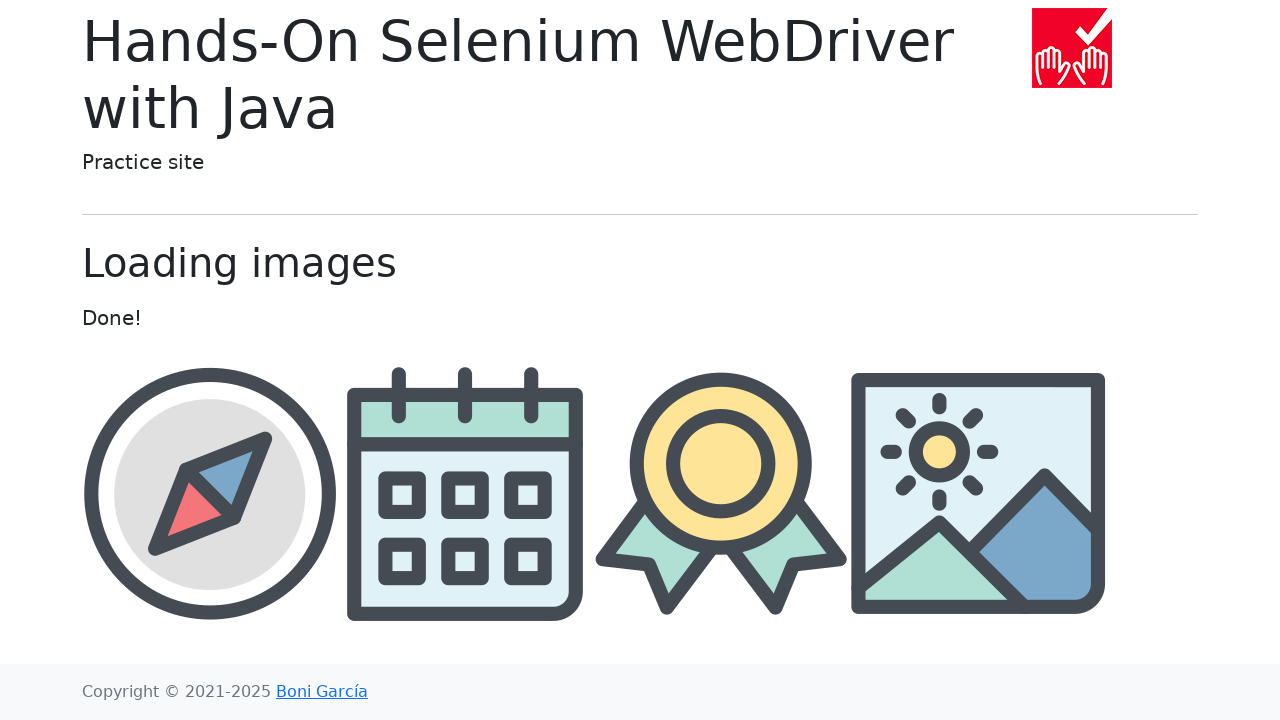